Tests adding a product to the shopping cart by clicking the add to cart button and then closing the cart panel

Starting URL: https://bstackdemo.com/

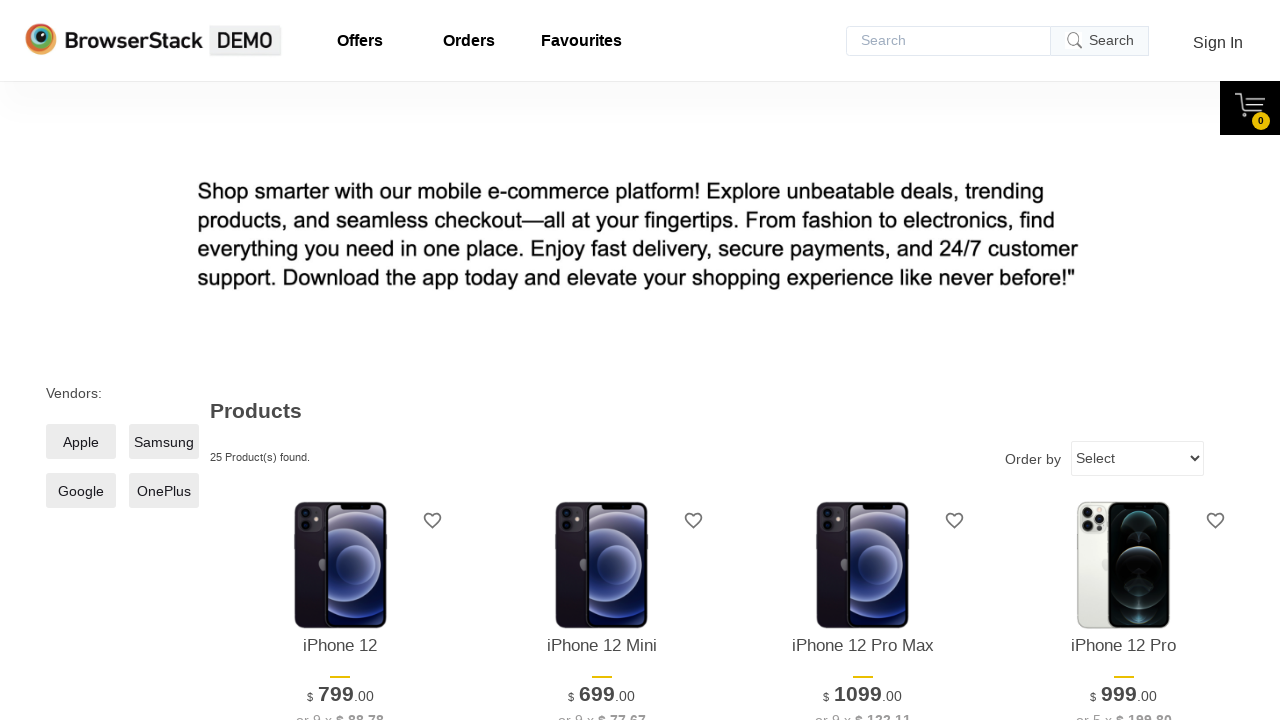

Scrolled down 200 pixels to see products
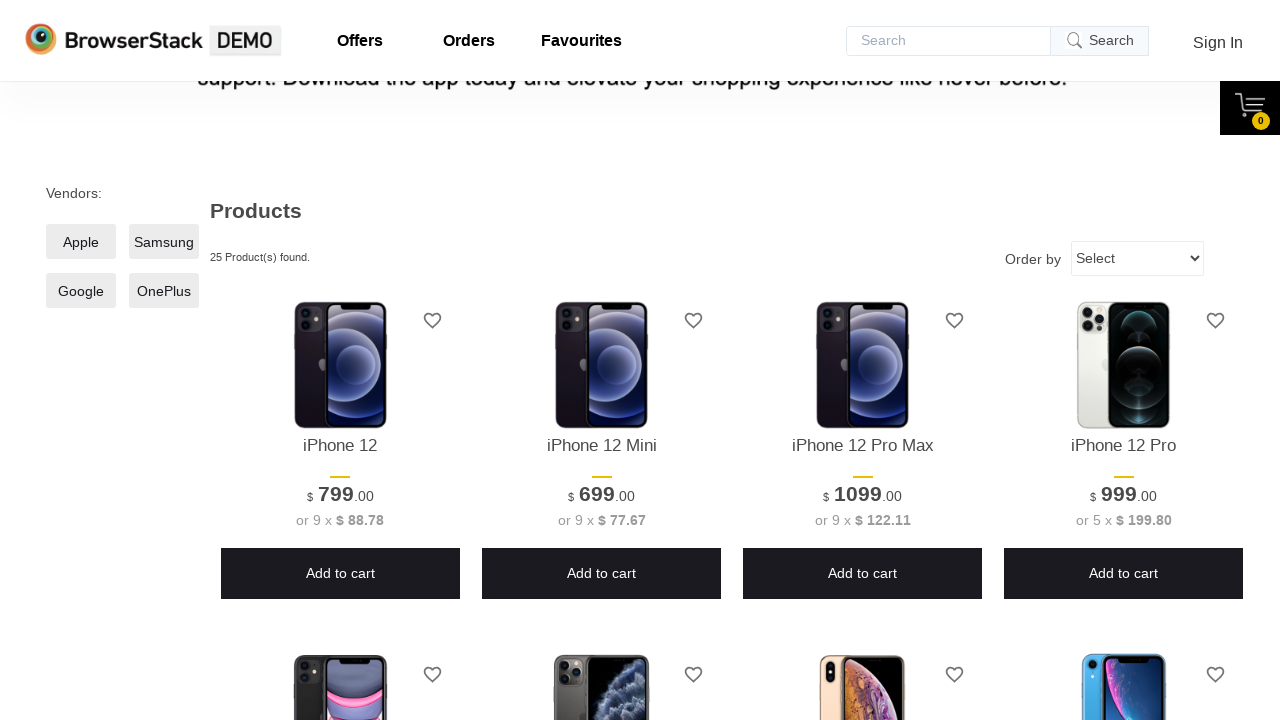

Clicked add to cart button on first product at (340, 574) on xpath=//*[@id='1']/div[4]
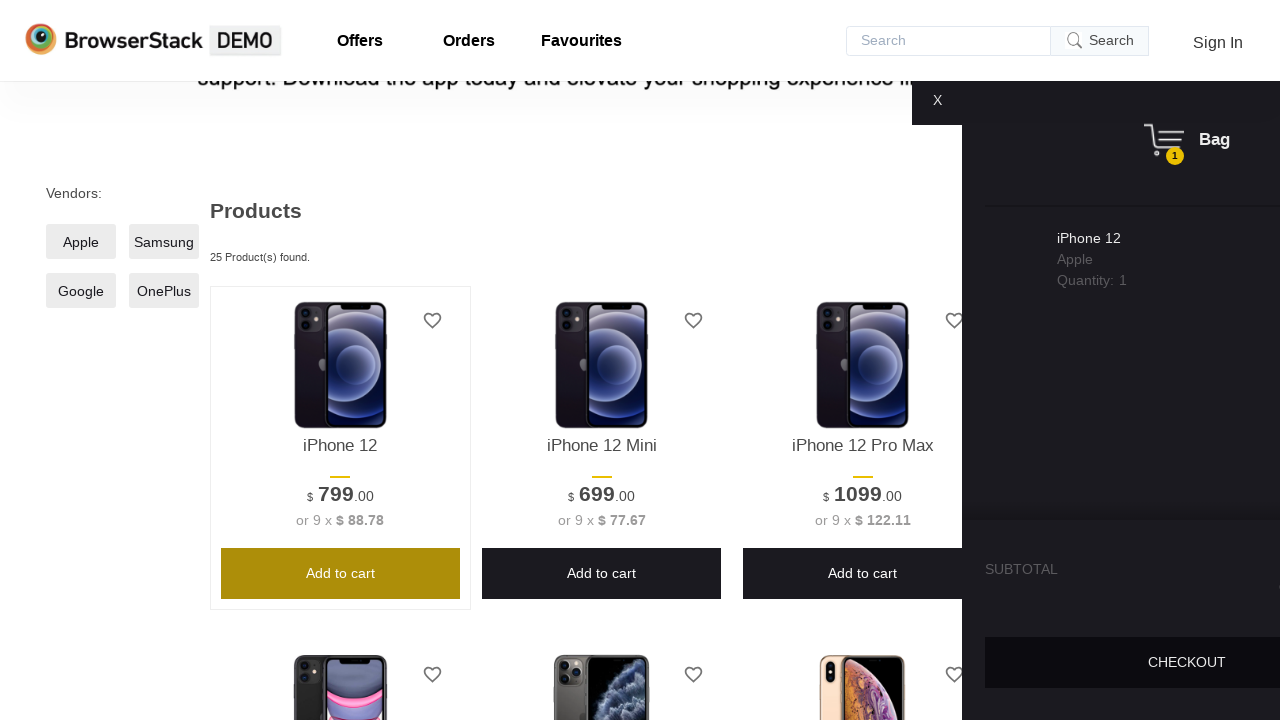

Cart panel appeared
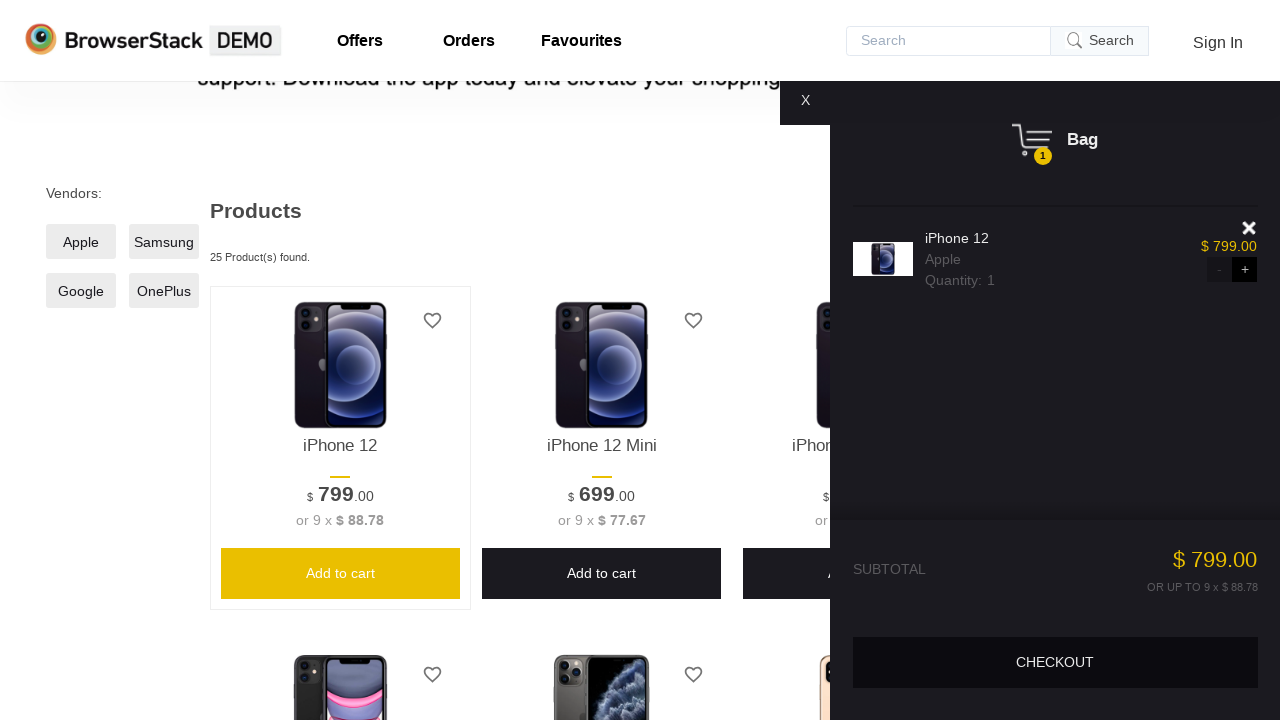

Closed the cart panel at (805, 100) on .float-cart__close-btn
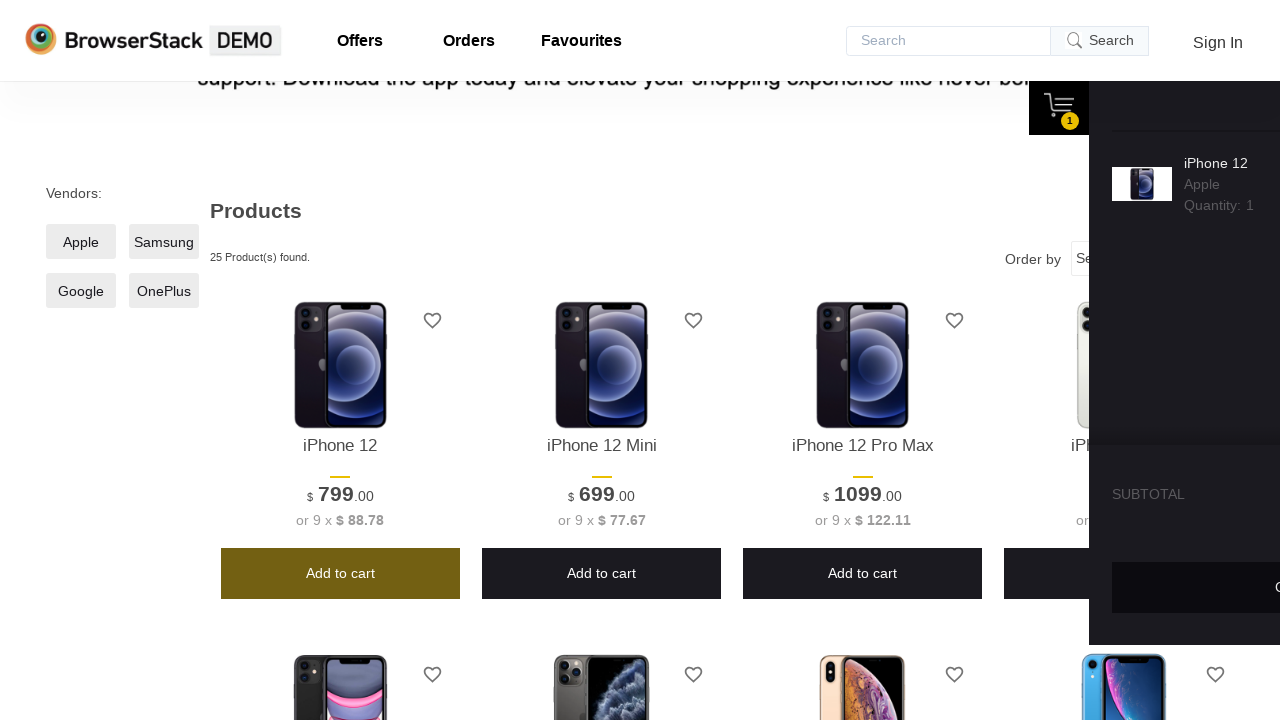

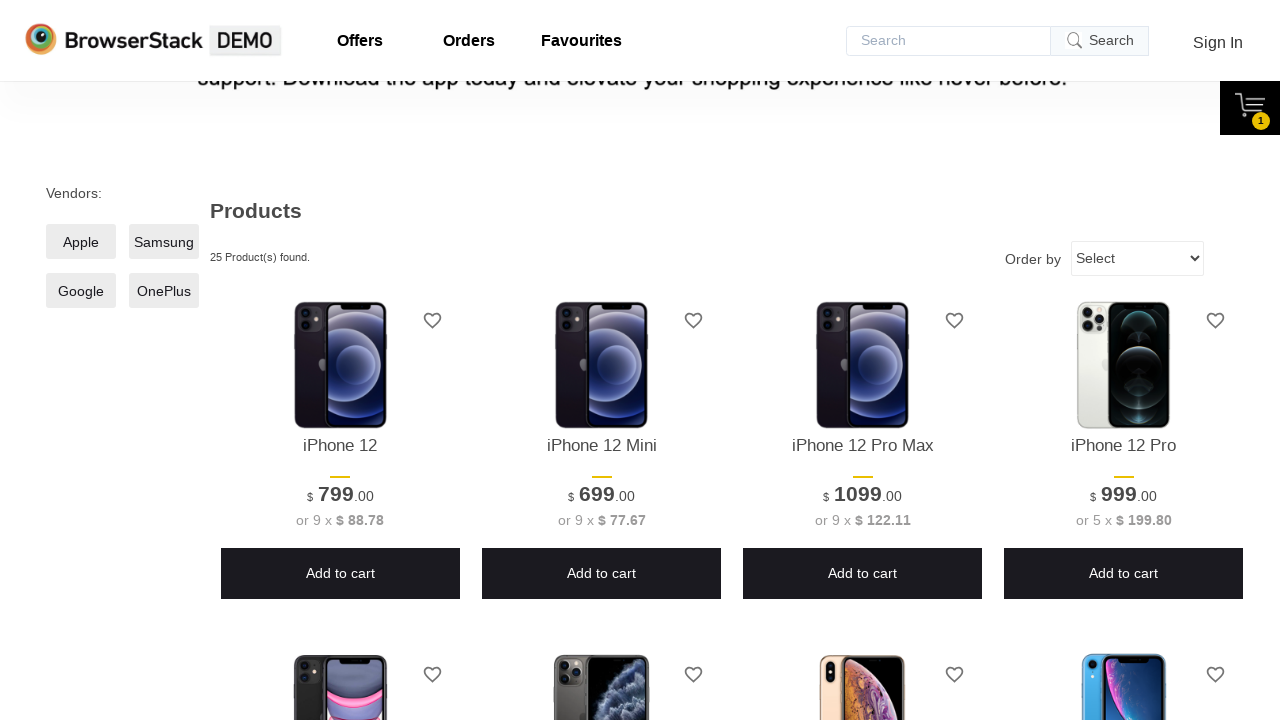